Tests Telerik AJAX loading panel by selecting a date from calendar and waiting for loading indicator to disappear

Starting URL: http://demos.telerik.com/aspnet-ajax/ajaxloadingpanel/functionality/explicit-show-hide/defaultcs.aspx

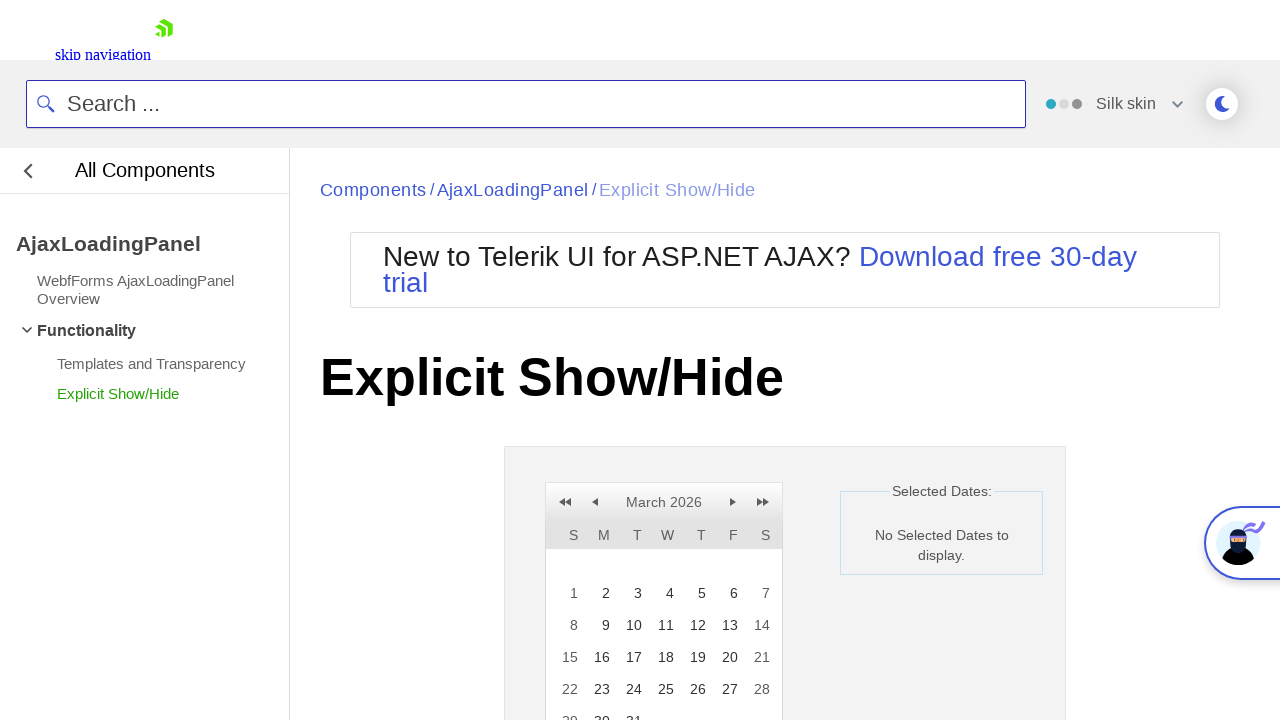

Navigated to Telerik AJAX loading panel test page
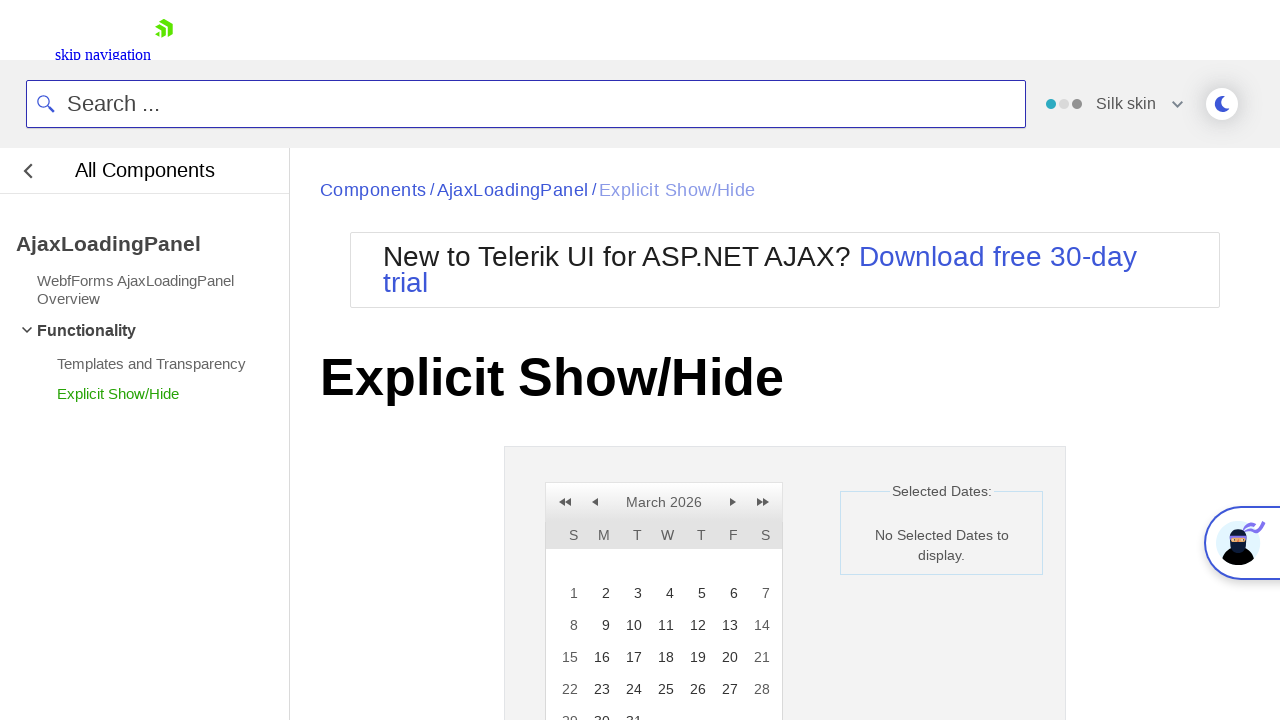

Clicked on date 14 in calendar at (760, 625) on xpath=//a[text()='14']
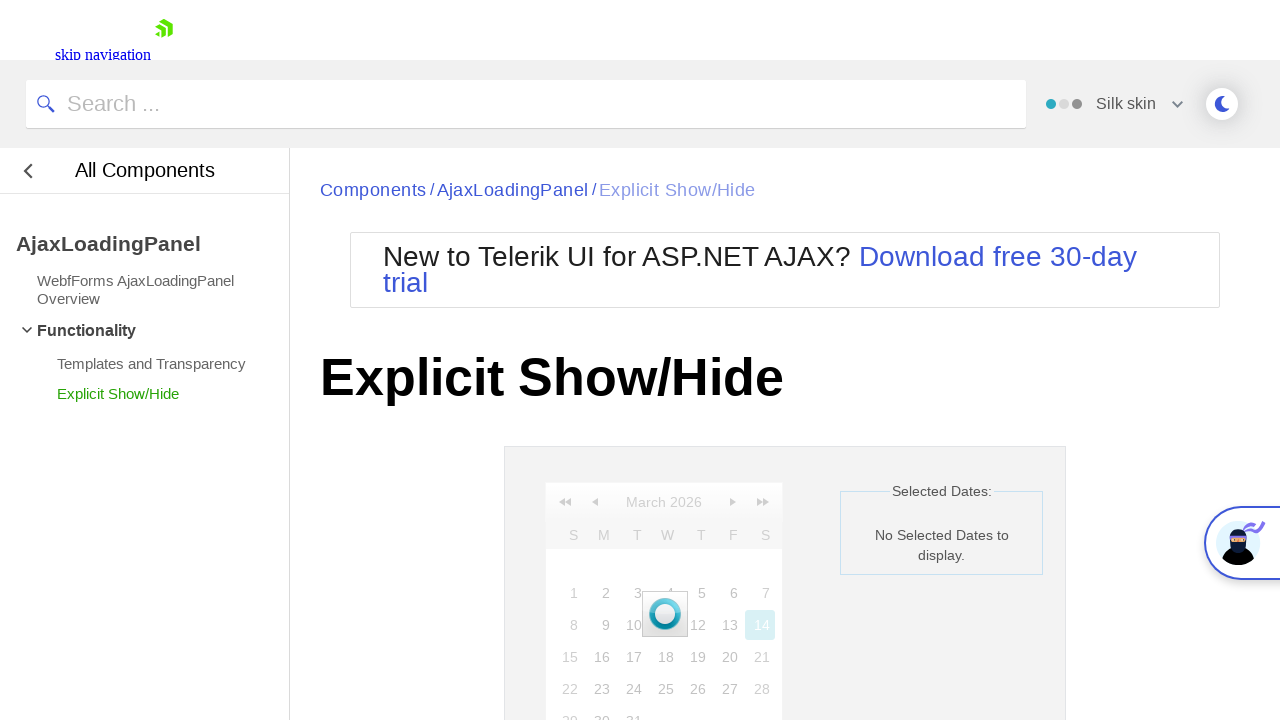

Waited for AJAX loading panel to disappear
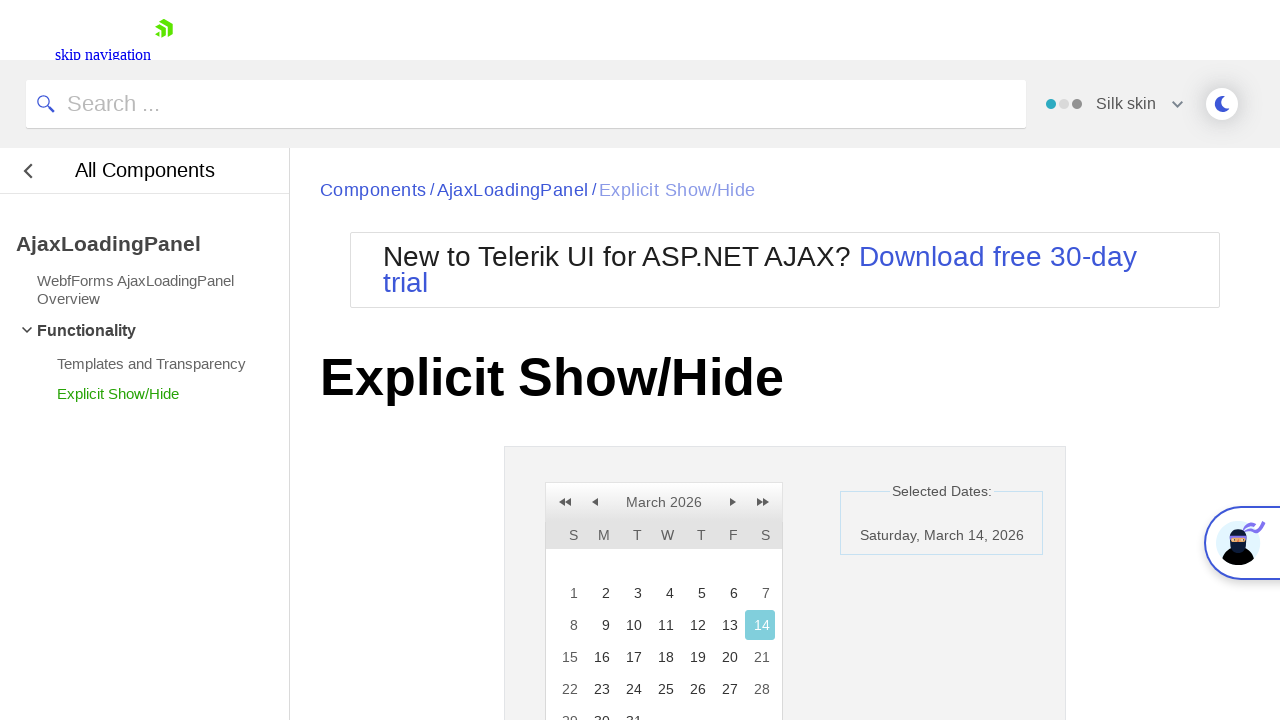

Retrieved selected date text: Saturday, March 14, 2026
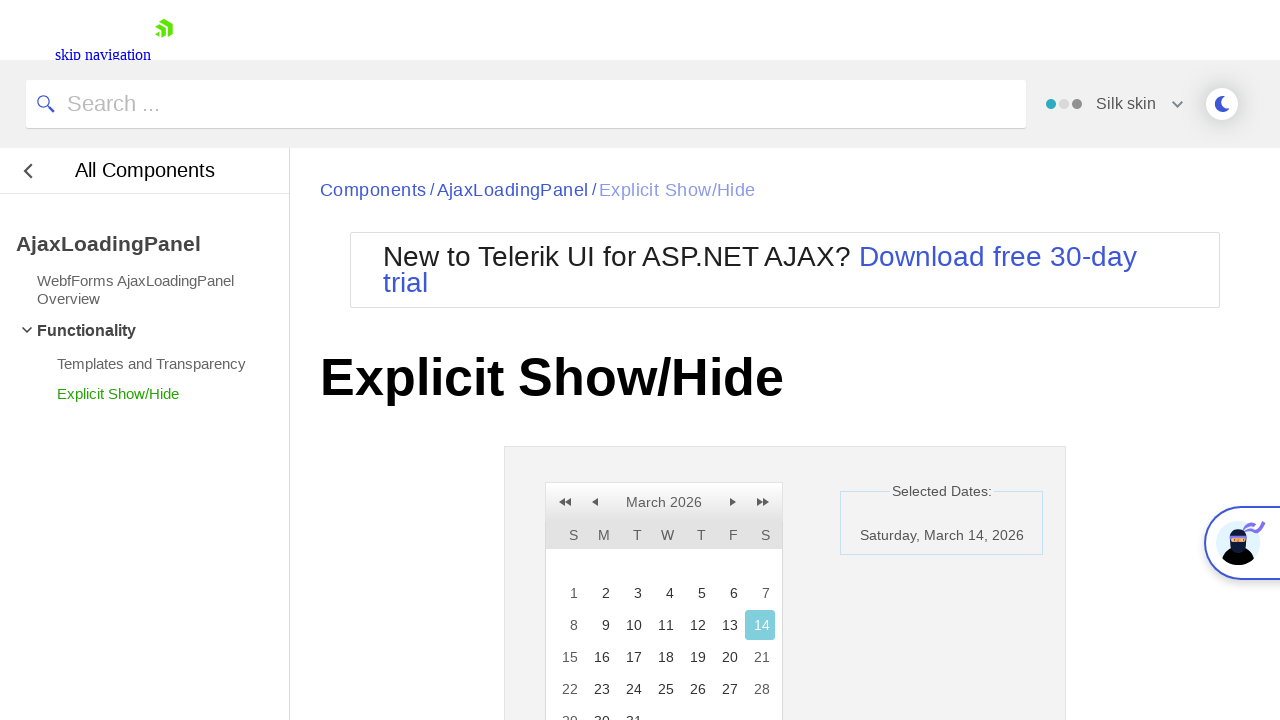

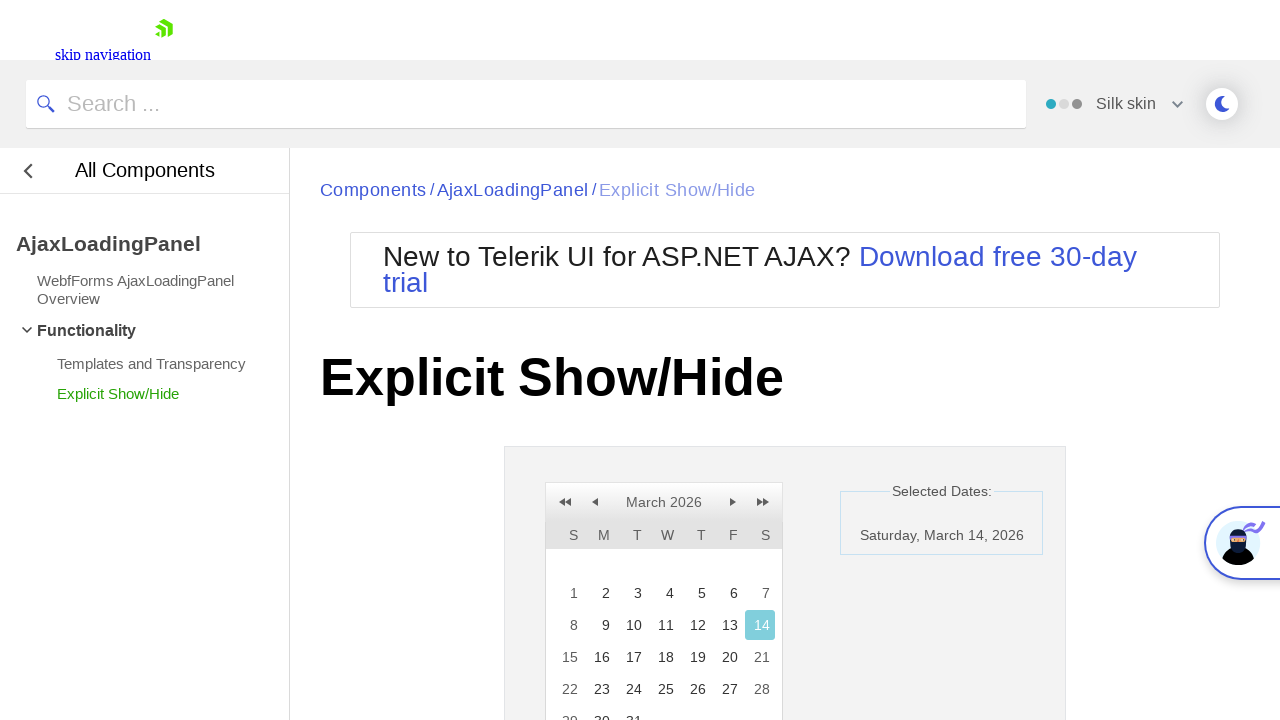